Navigates to the OrangeHRM demo page and verifies the page loads by checking the title is present.

Starting URL: https://opensource-demo.orangehrmlive.com/

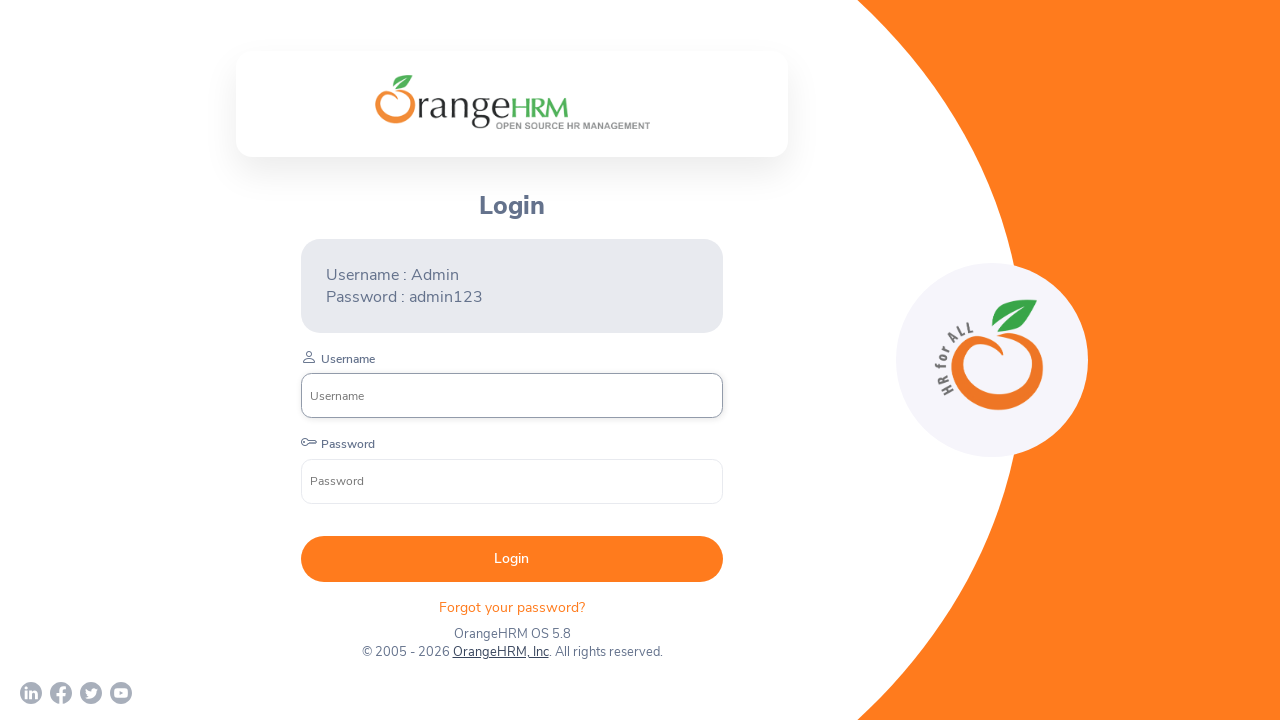

Waited for page DOM to load
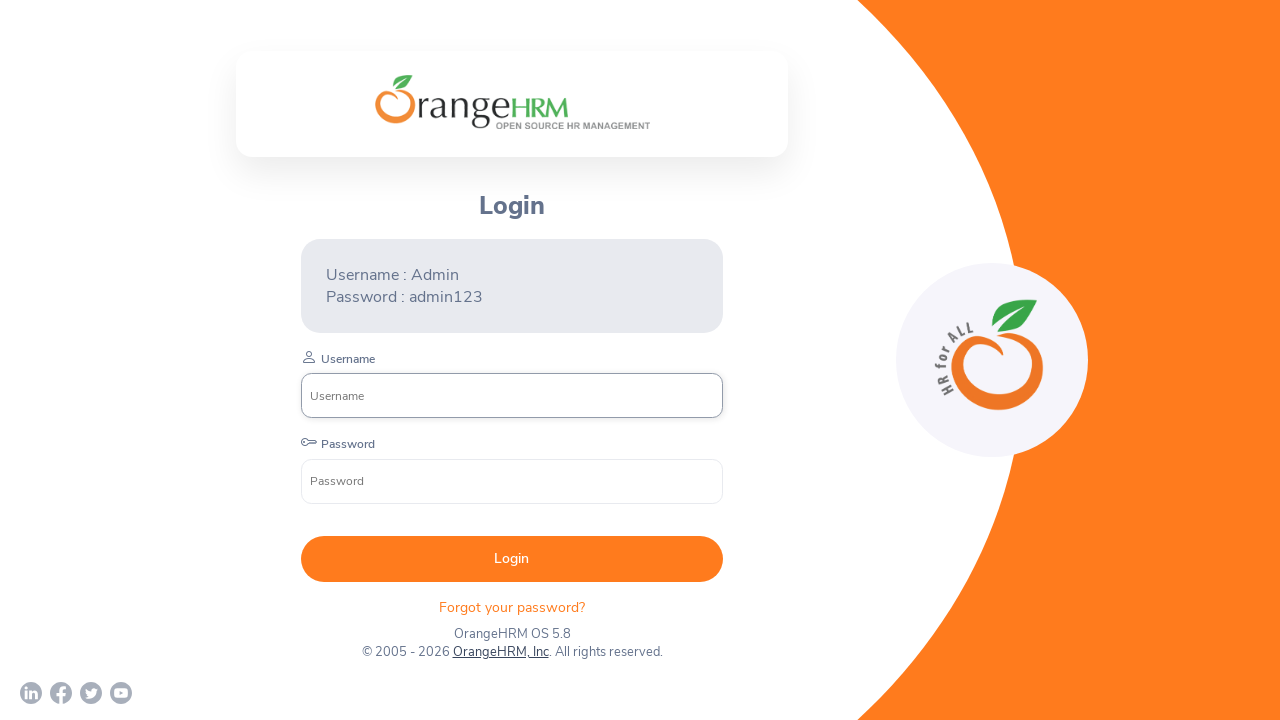

Verified page title is not empty
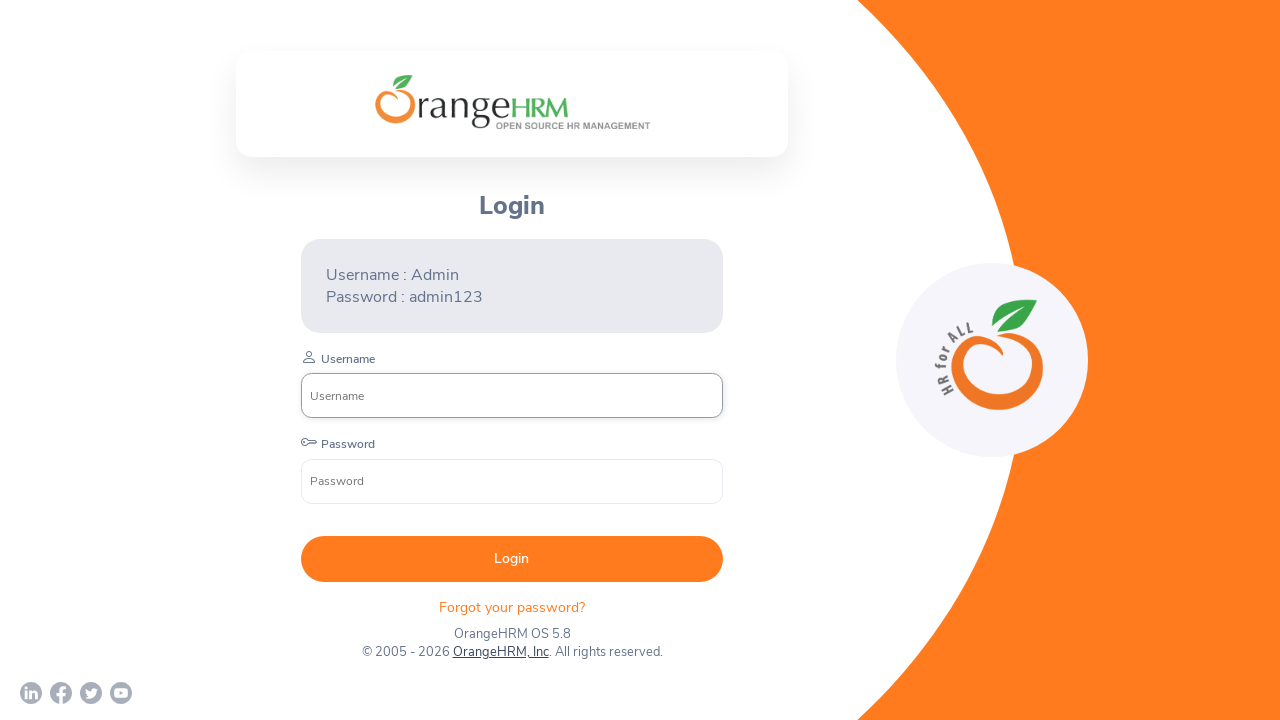

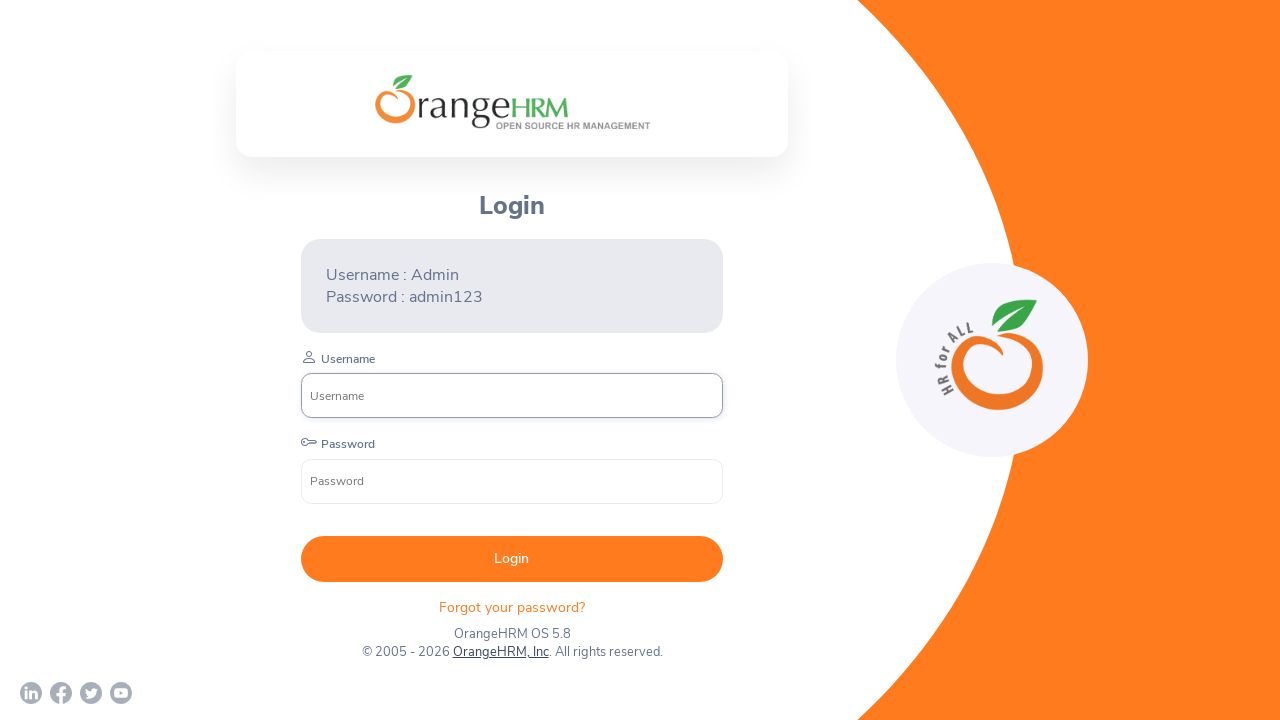